Tests alert handling functionality by clicking a button that triggers an alert, reading its text, and accepting it

Starting URL: https://omayo.blogspot.com/

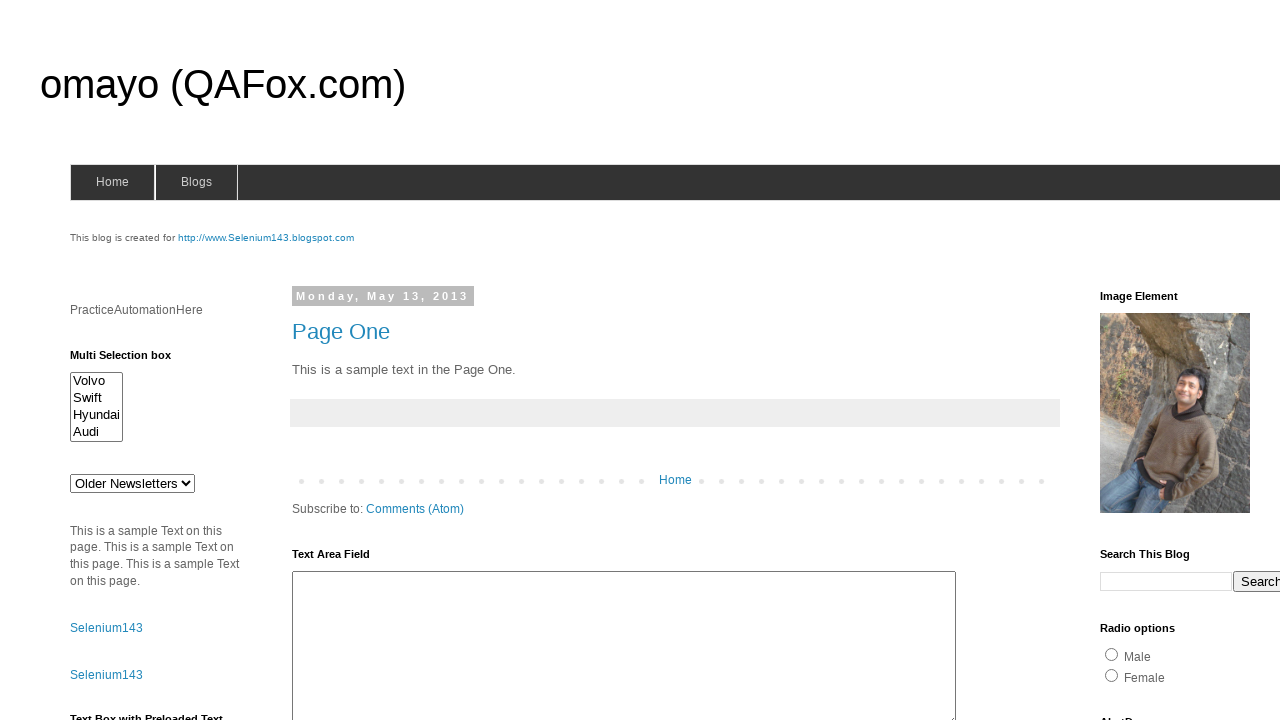

Clicked button to trigger alert at (1154, 361) on #alert1
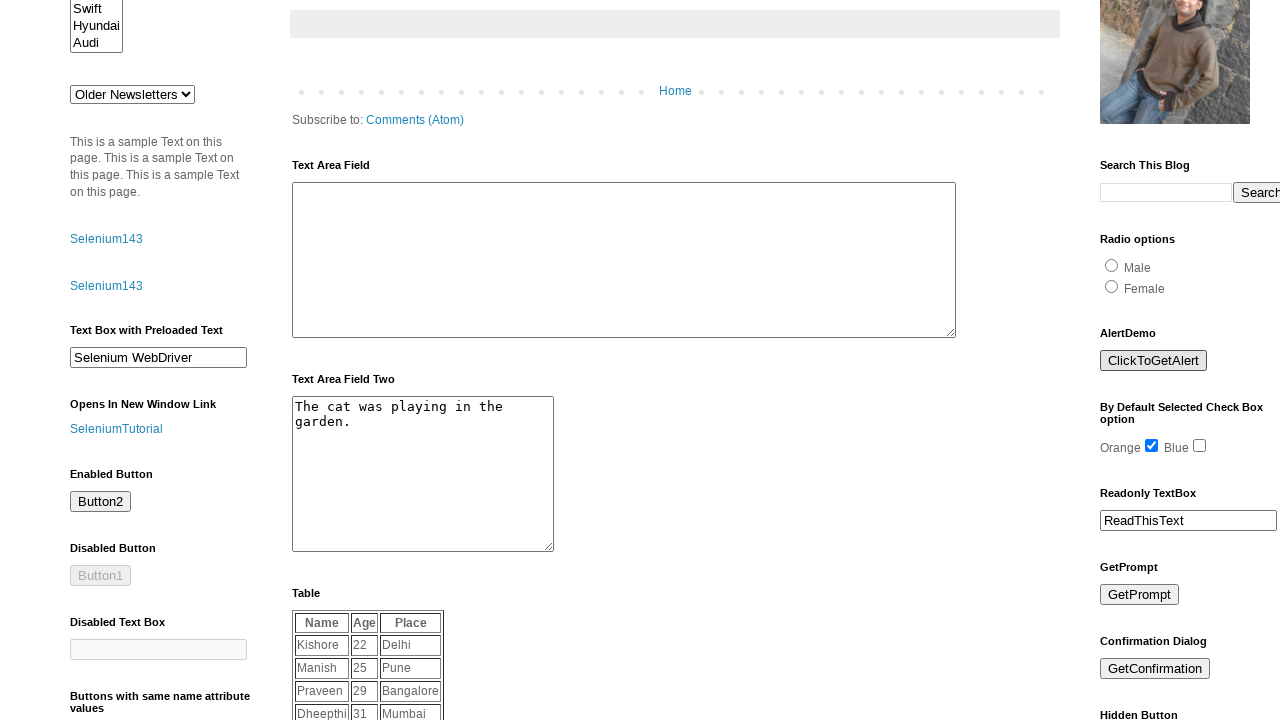

Set up dialog handler to accept alerts
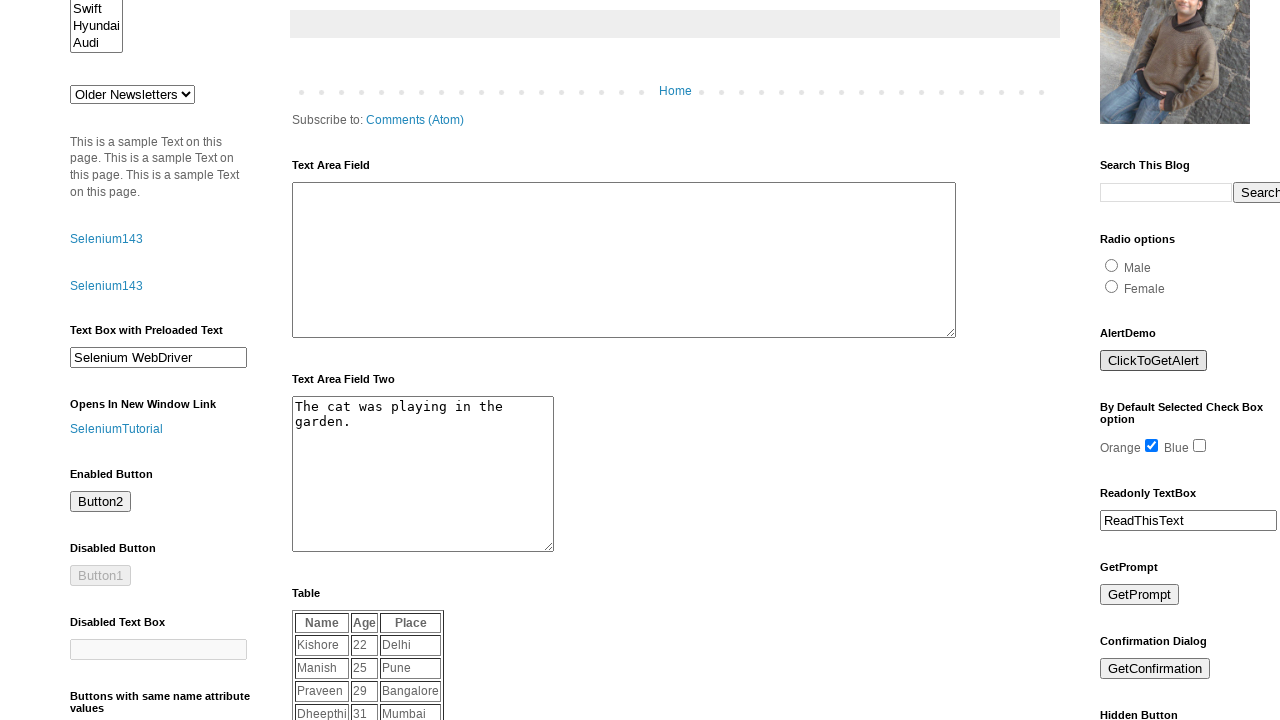

Waited 3 seconds for alert to be handled
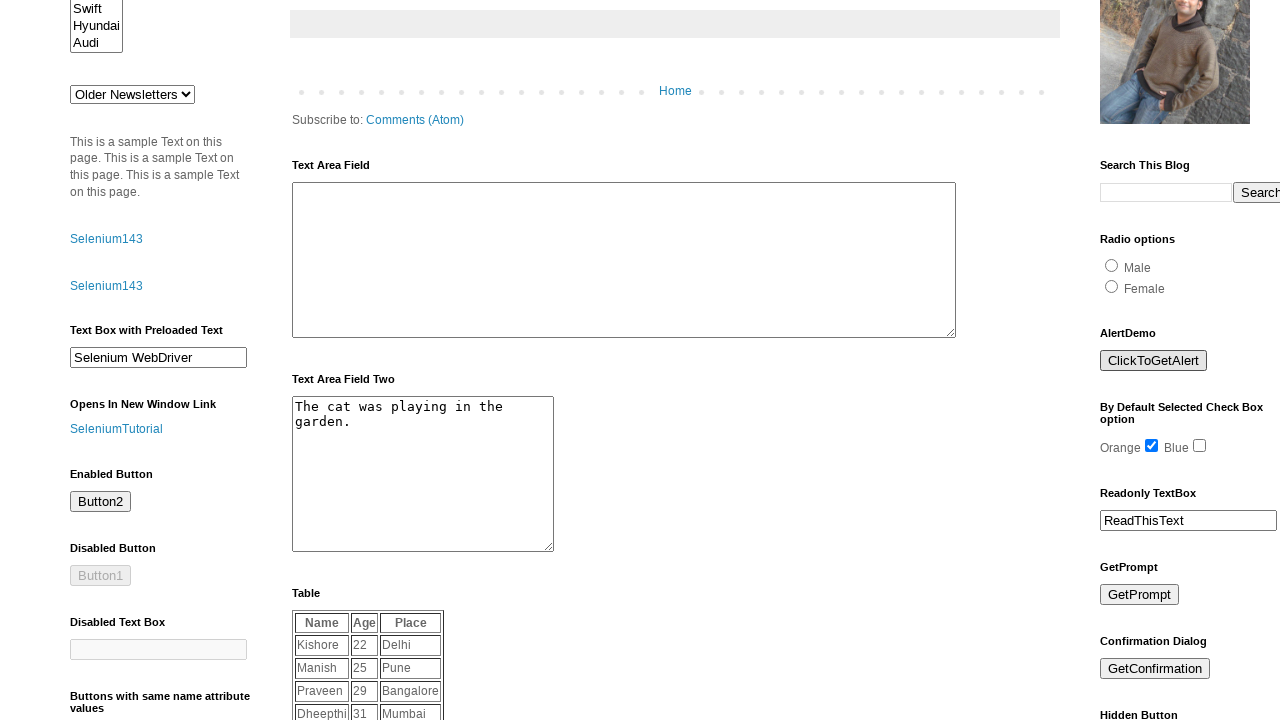

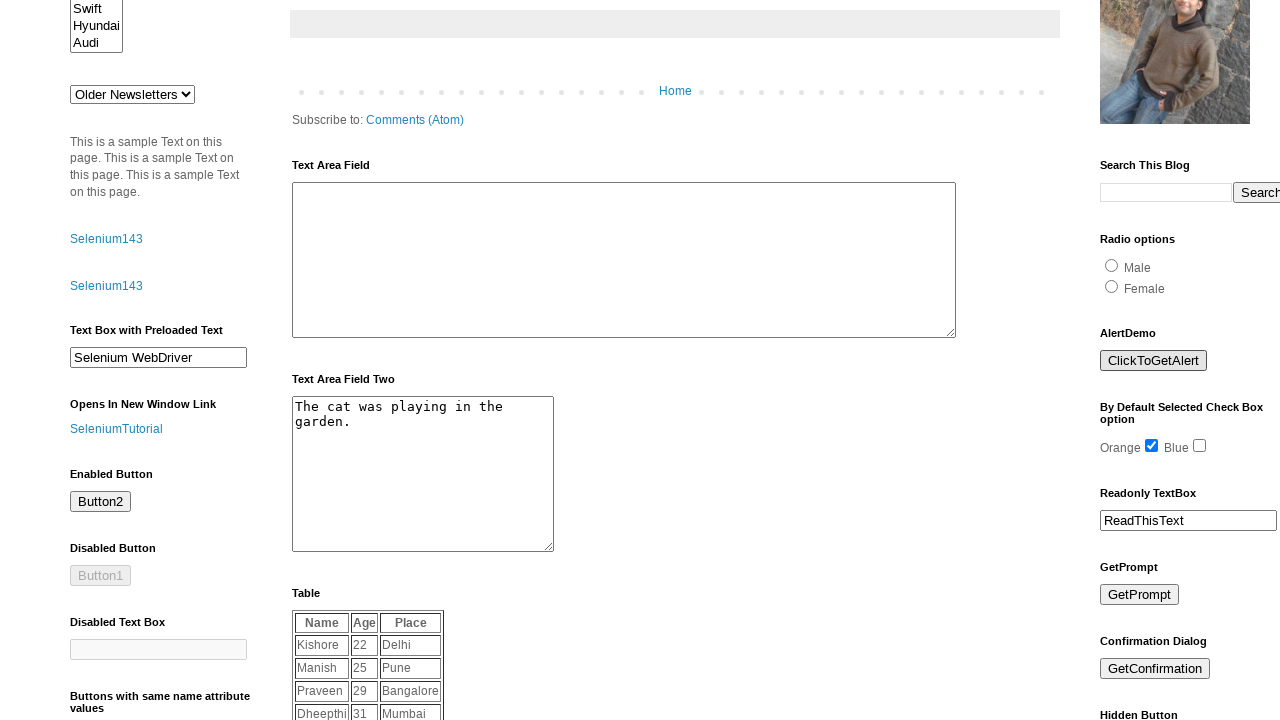